Tests the search functionality on the Playwright documentation site by opening the search modal, entering a search query, clearing it, re-entering the query, and navigating to the full search results page.

Starting URL: https://playwright.dev/

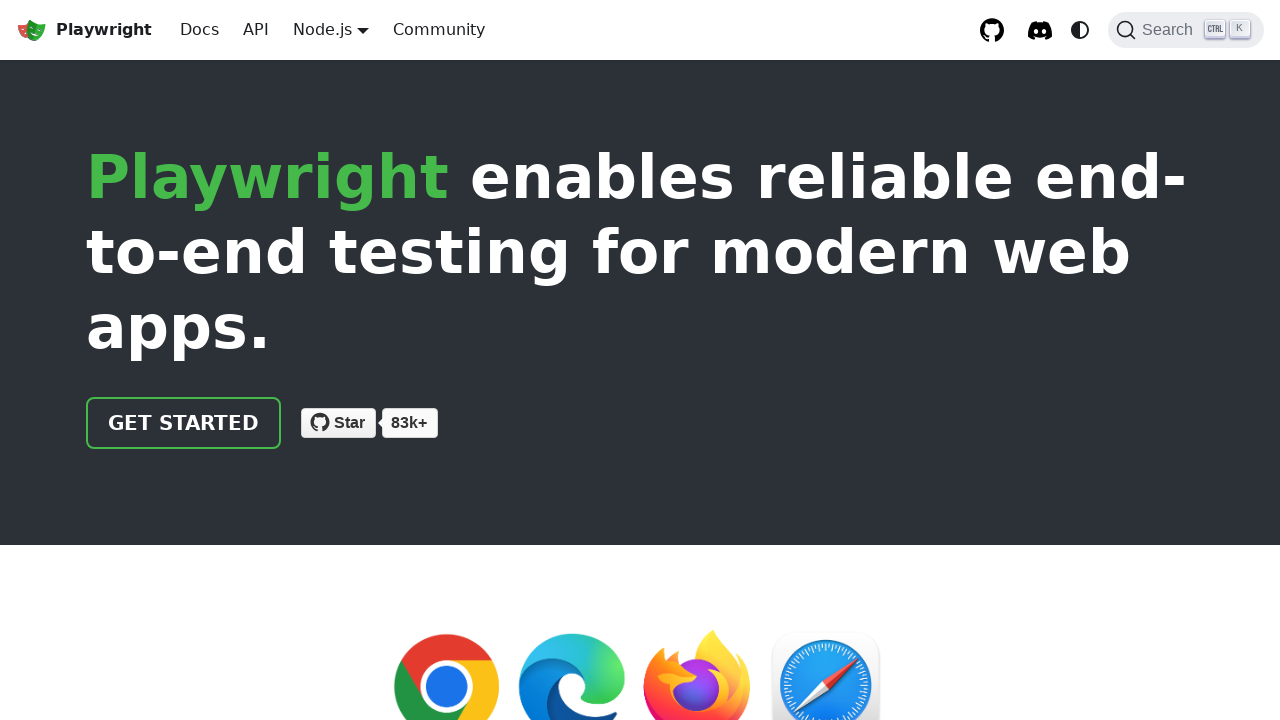

Clicked Search button to open search modal at (1186, 30) on xpath=//button[contains(@aria-label, 'Search')]
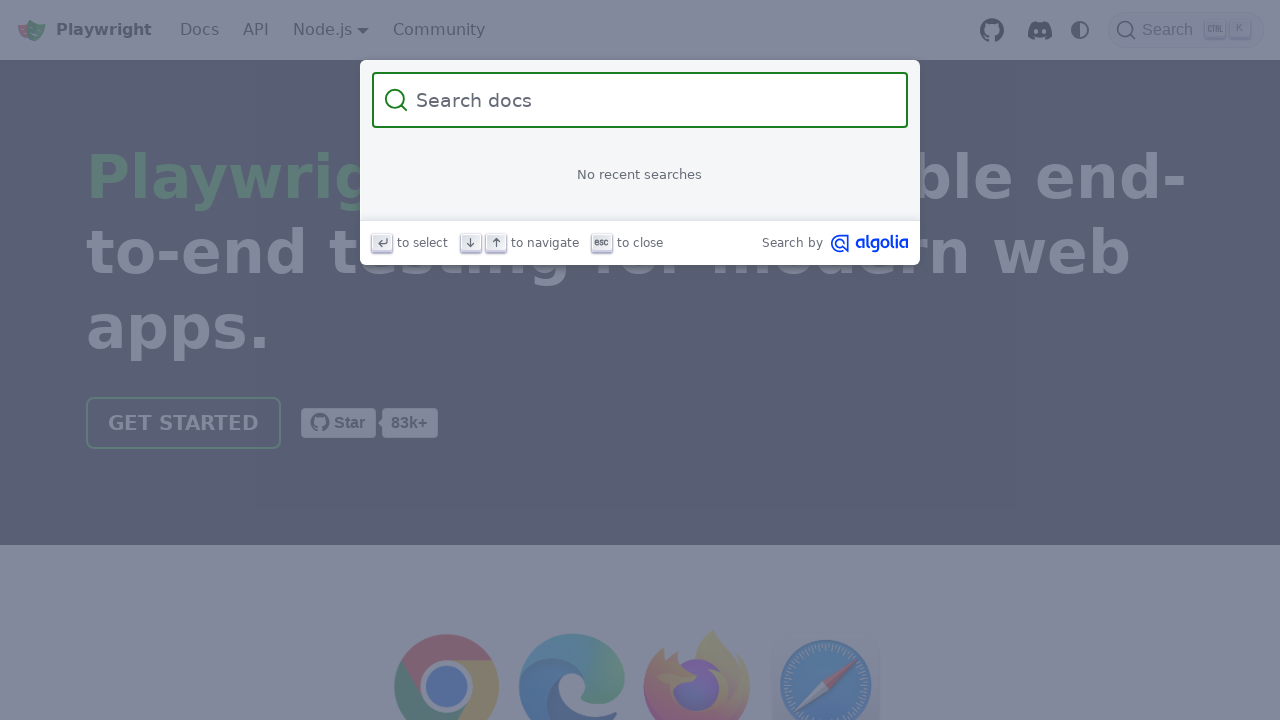

Search modal opened with recent search section visible
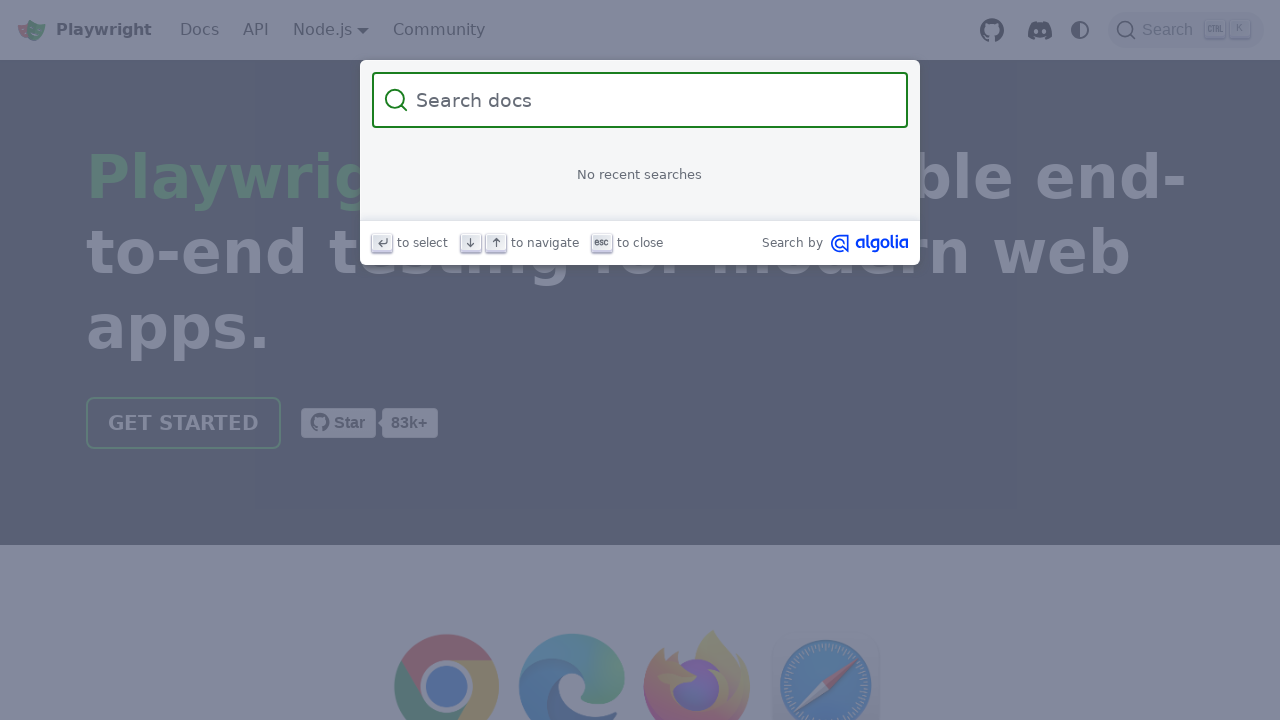

Entered search query 'test' in search field on xpath=//input[@type='search']
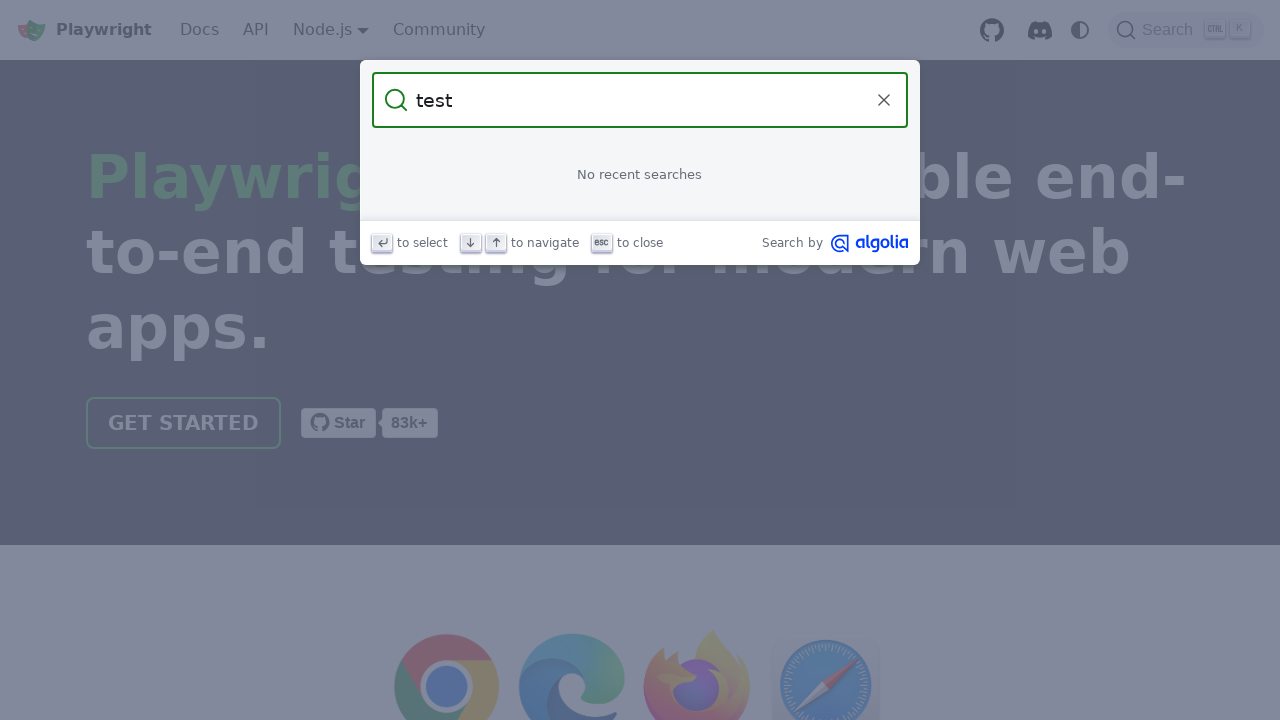

Search results dropdown appeared
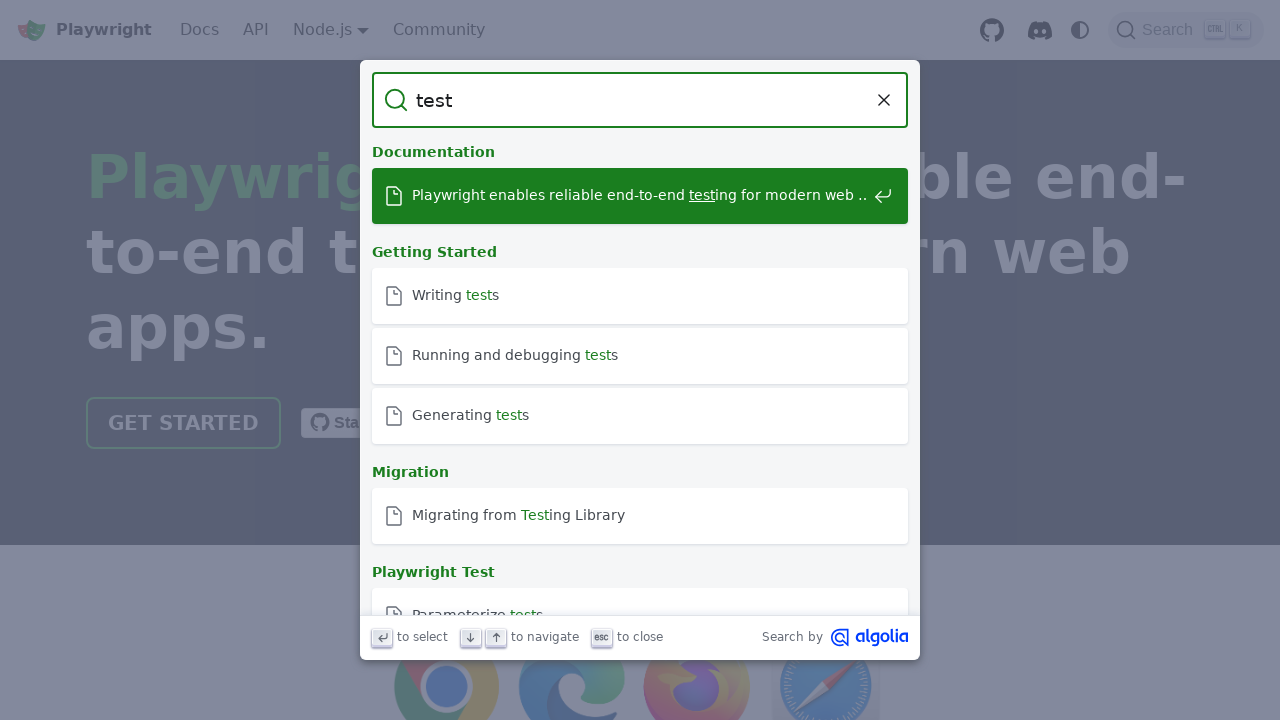

Clicked Clear button to remove search query at (884, 100) on xpath=//button[contains(@aria-label, 'Clear')]
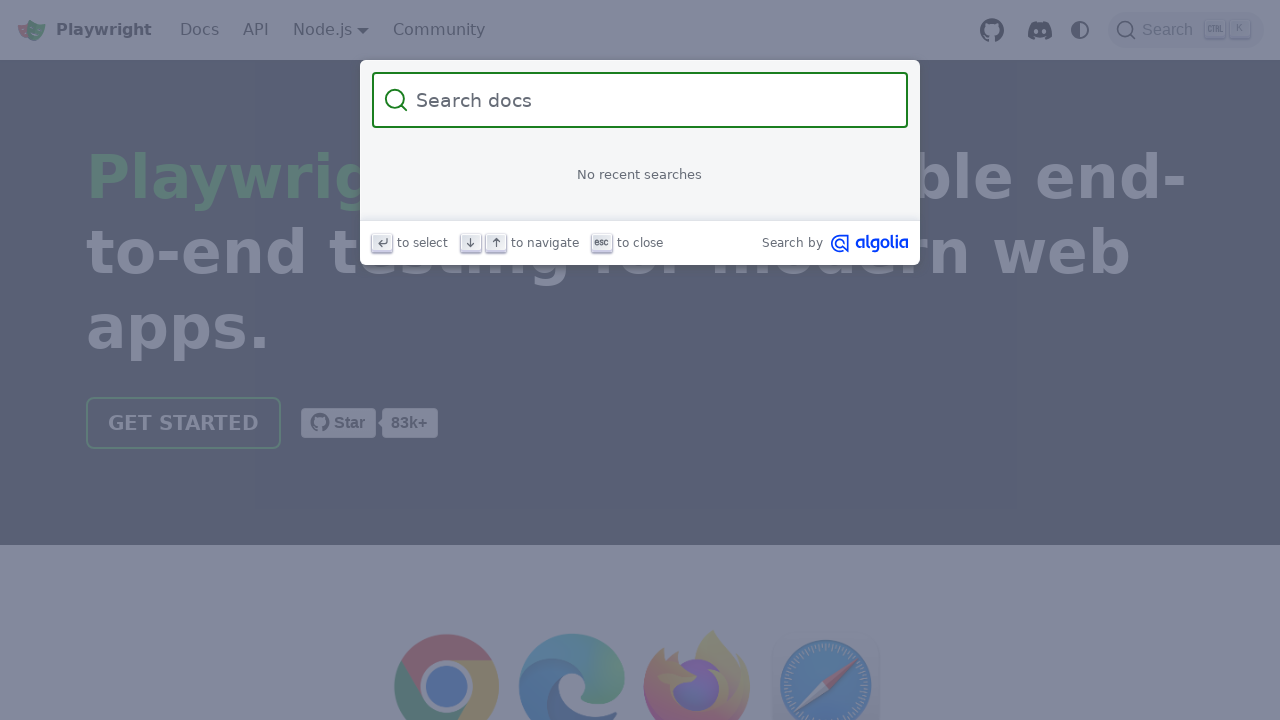

Search modal still visible after clearing query
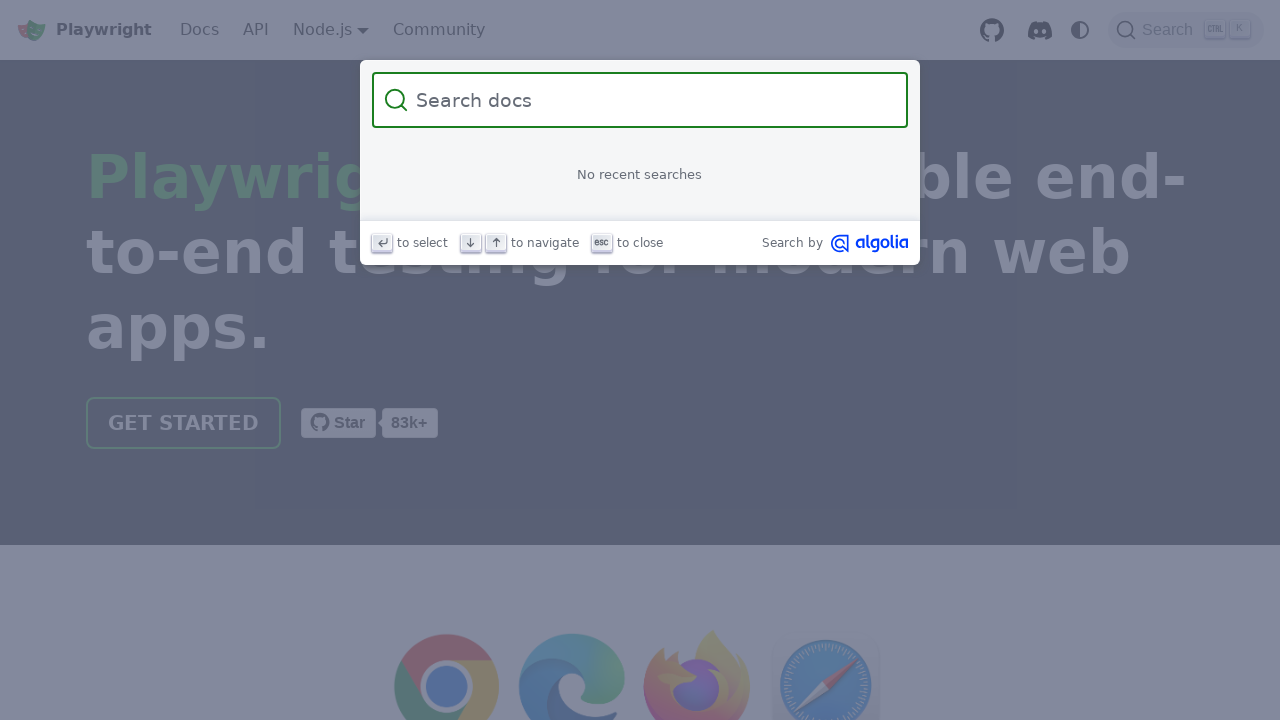

Re-entered search query 'test' in search field on xpath=//input[@type='search']
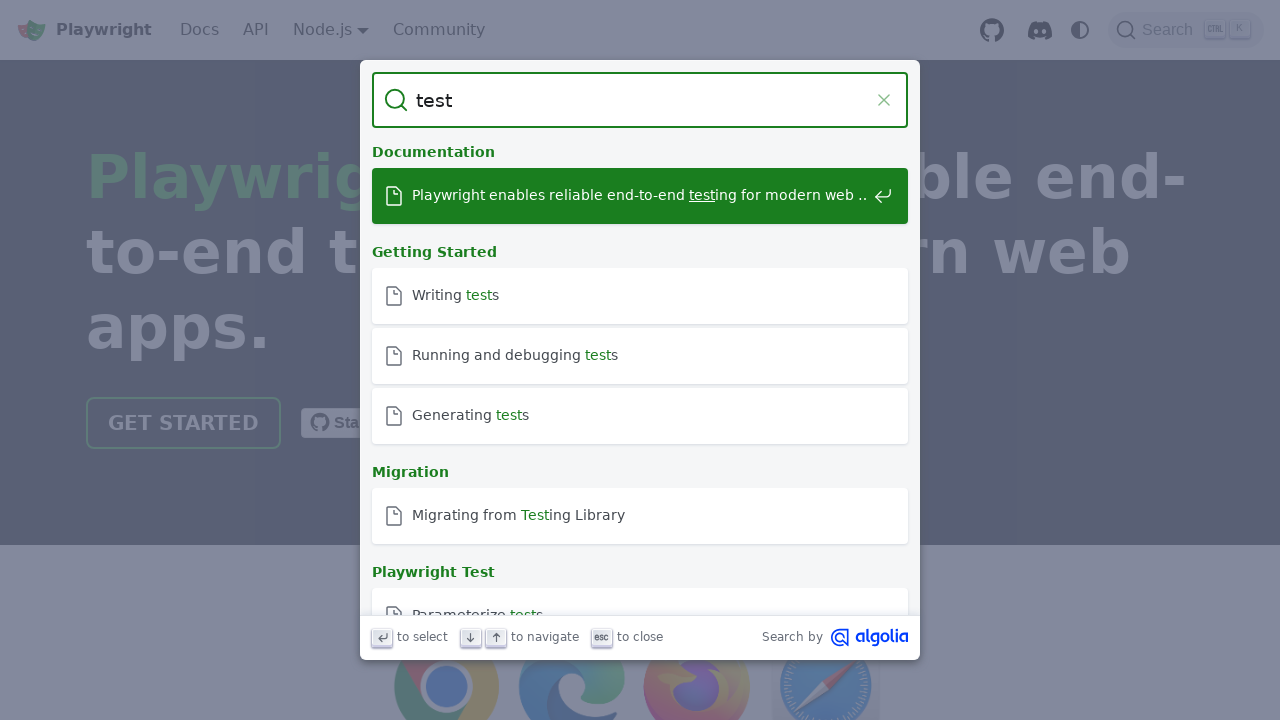

Clicked 'See all' link to navigate to full search results page at (640, 581) on xpath=//a[contains(@href, '/search?q=test')]
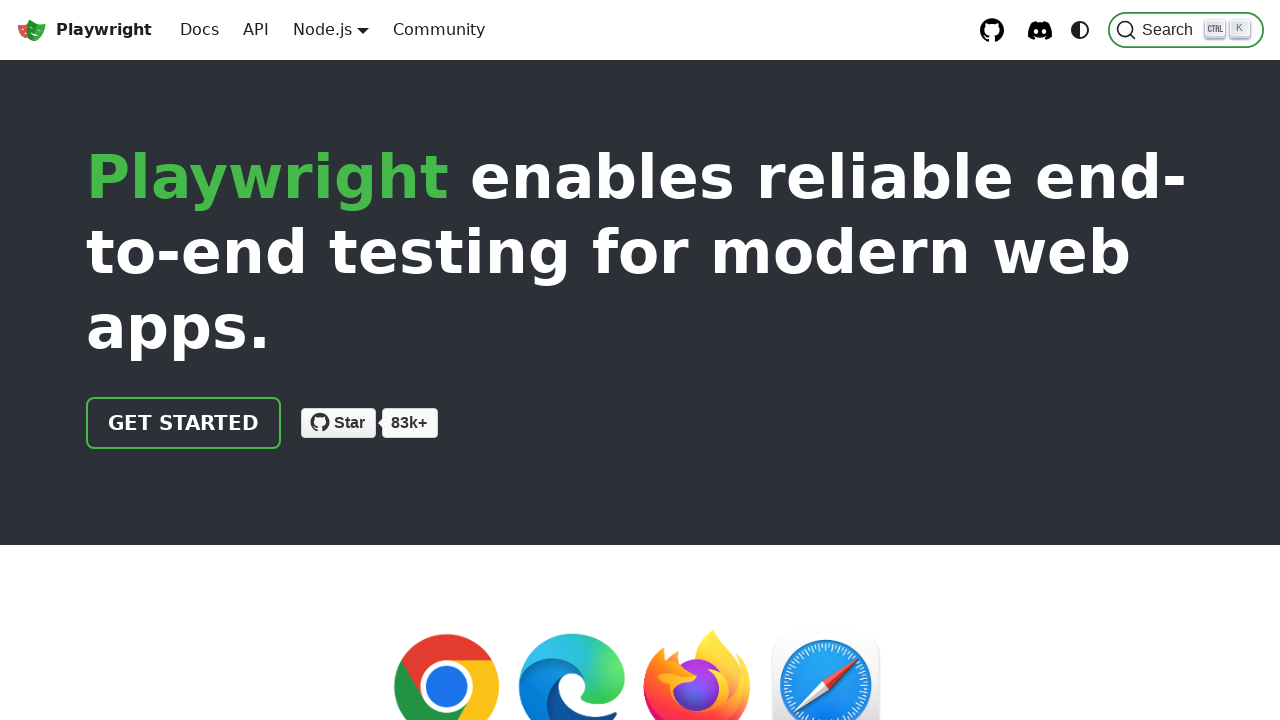

Search results page loaded successfully
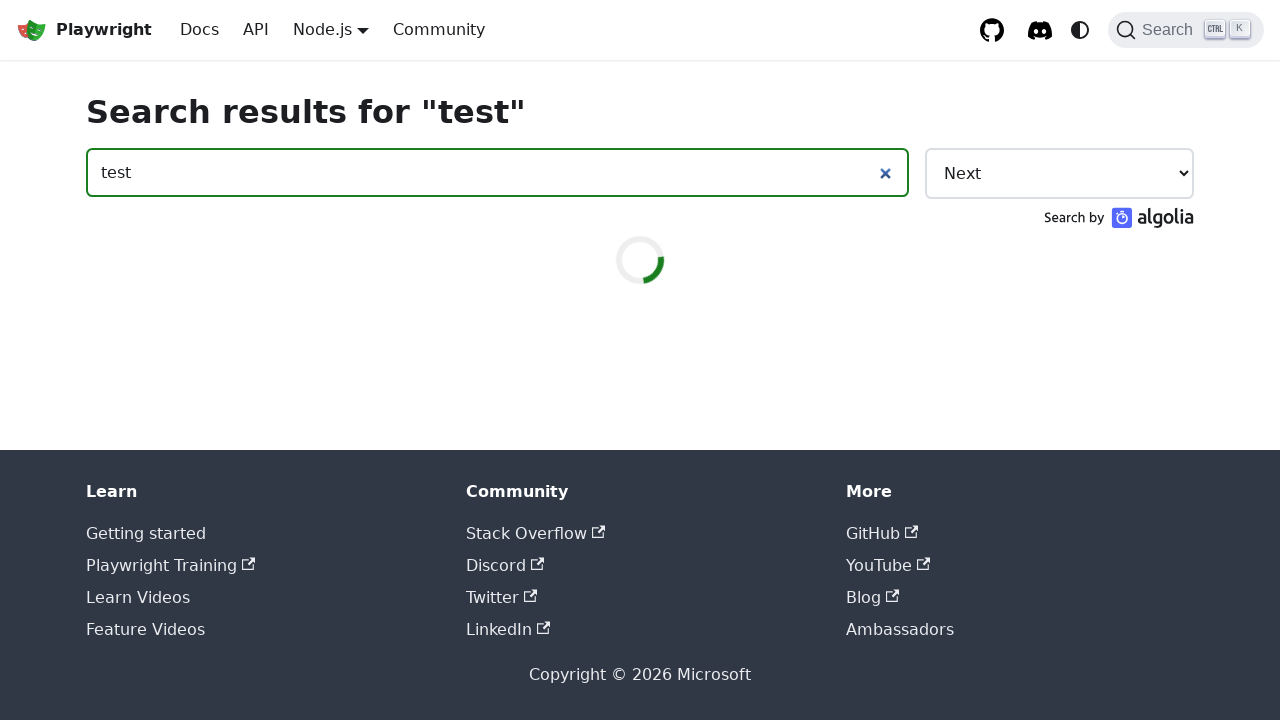

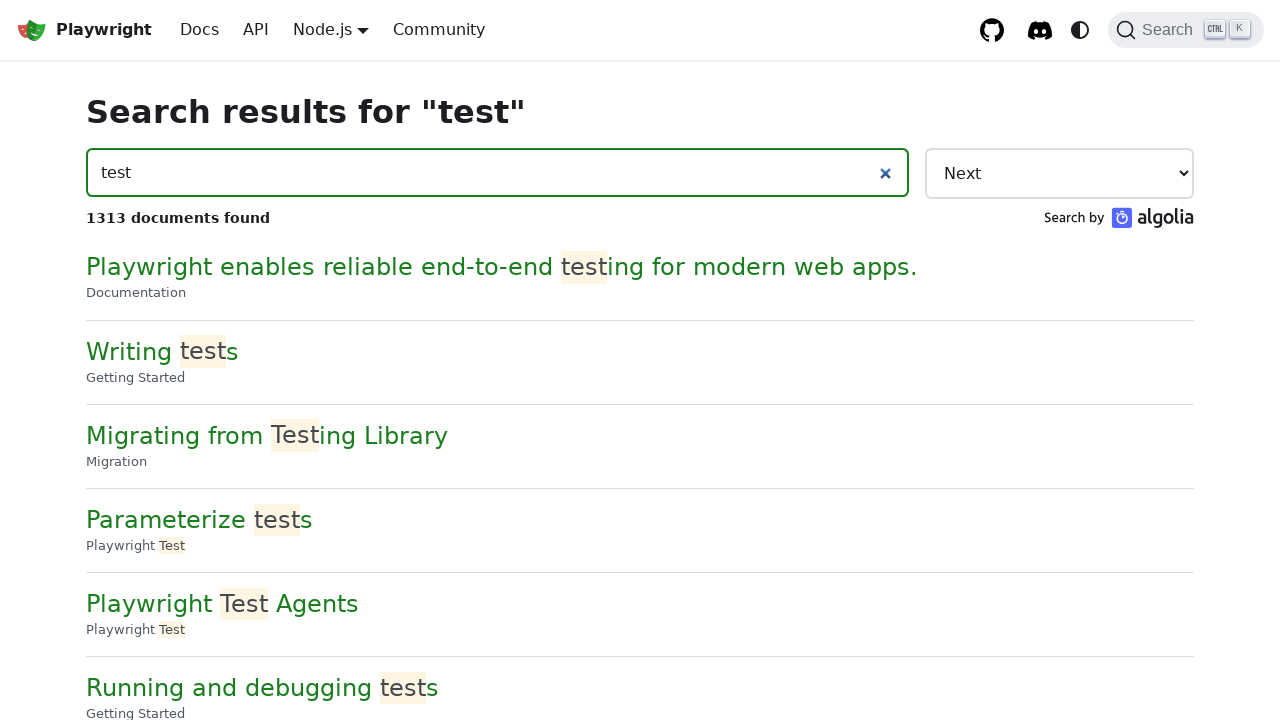